Navigates from DuckDuckGo to DuckDuckGo (essentially a page load verification)

Starting URL: https://duckduckgo.com/?

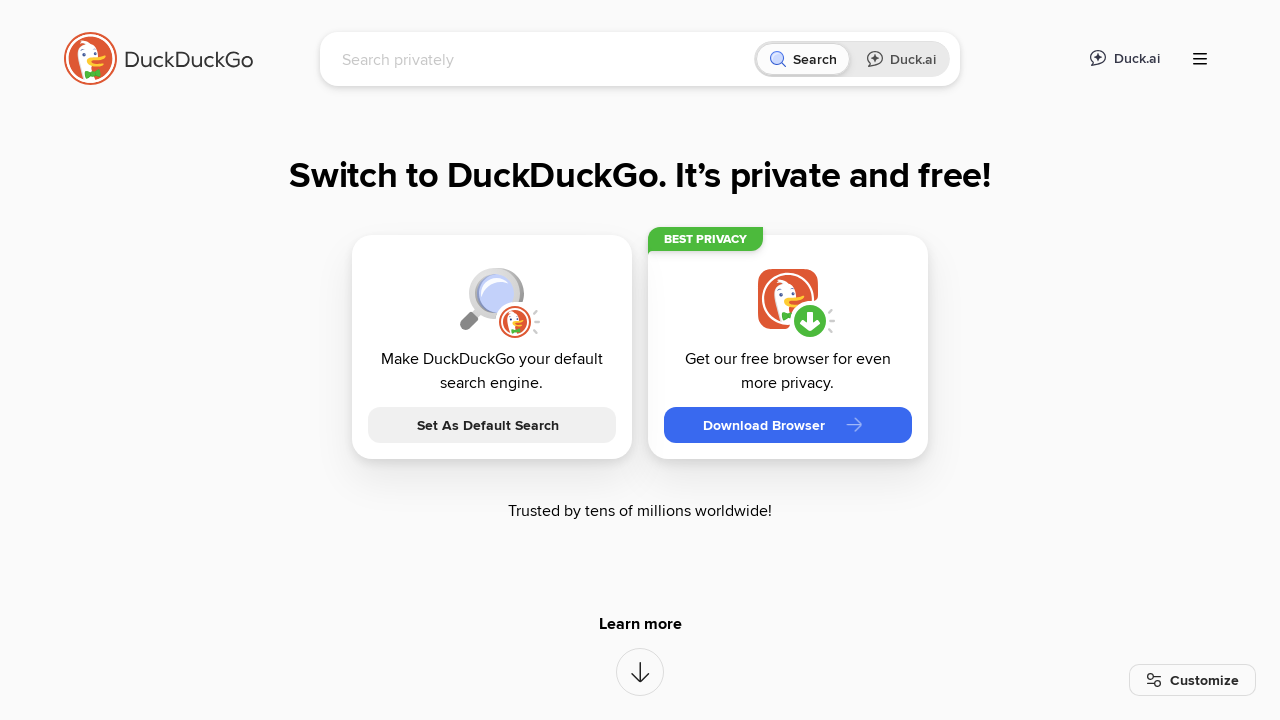

Navigated to DuckDuckGo homepage
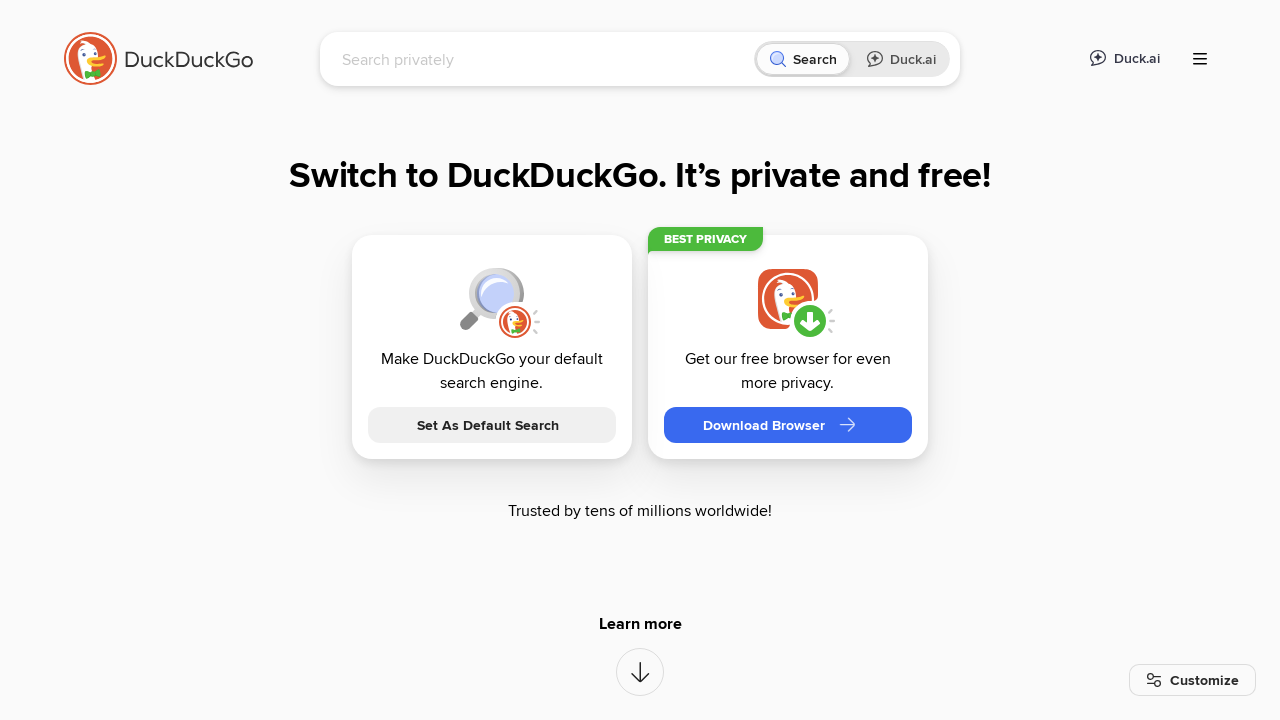

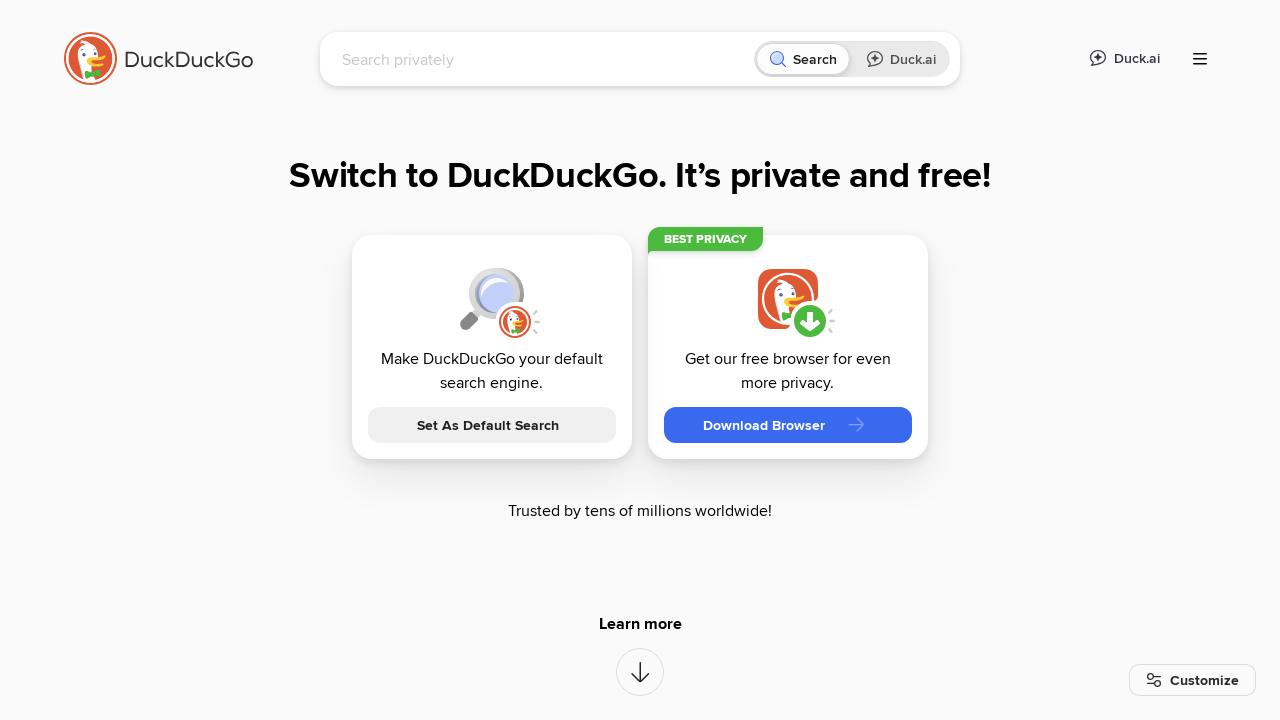